Tests Last Name field validation with empty/whitespace input (3 spaces)

Starting URL: https://buggy.justtestit.org/register

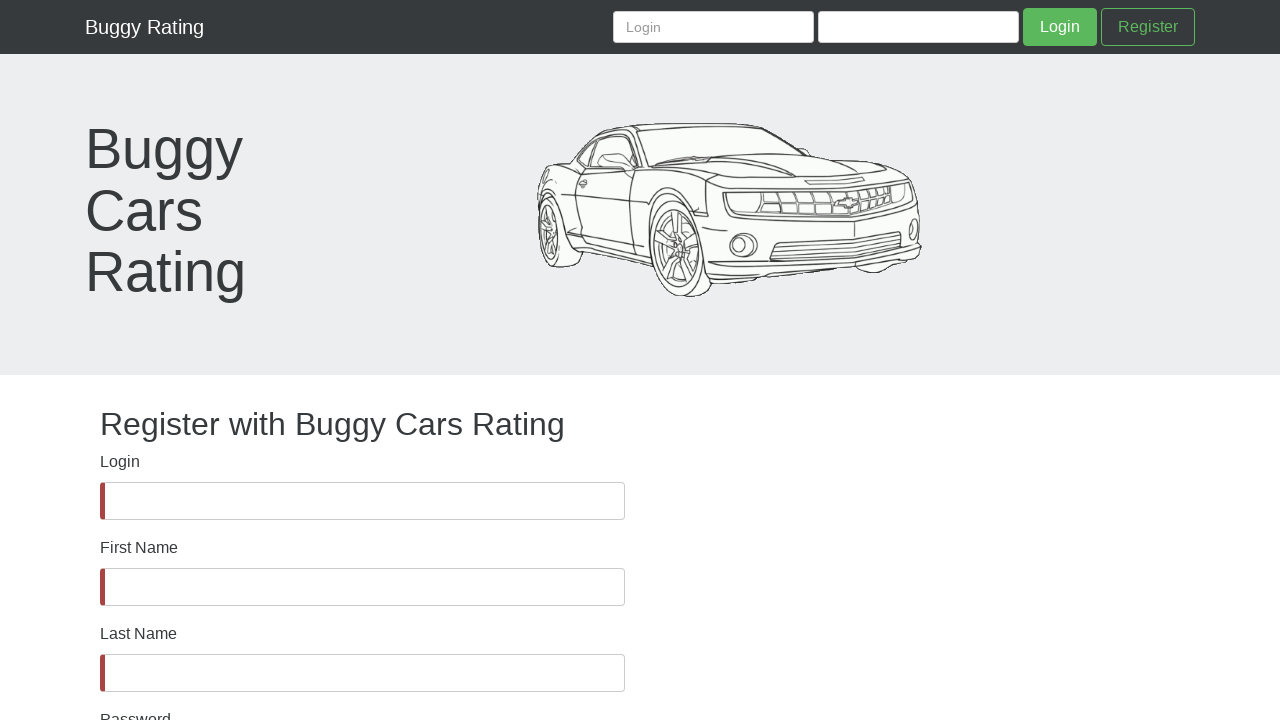

Waited for lastName field to be visible
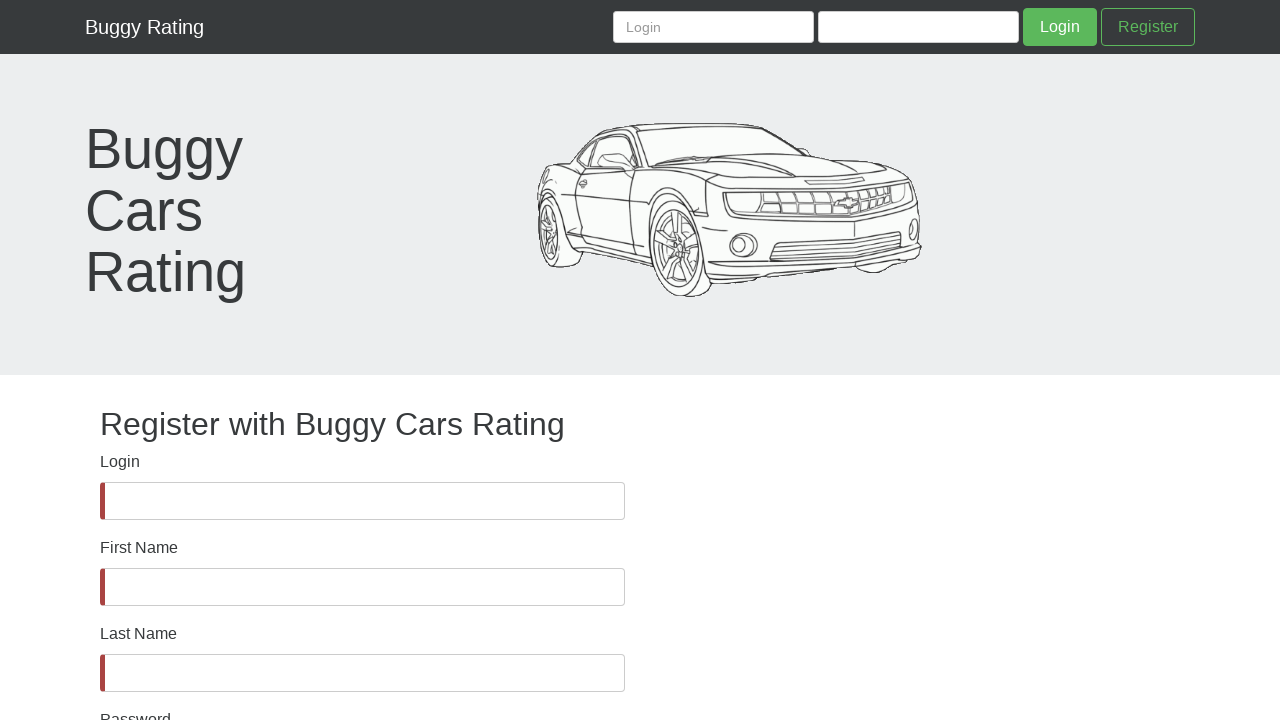

Filled lastName field with 3 spaces to test empty input validation on #lastName
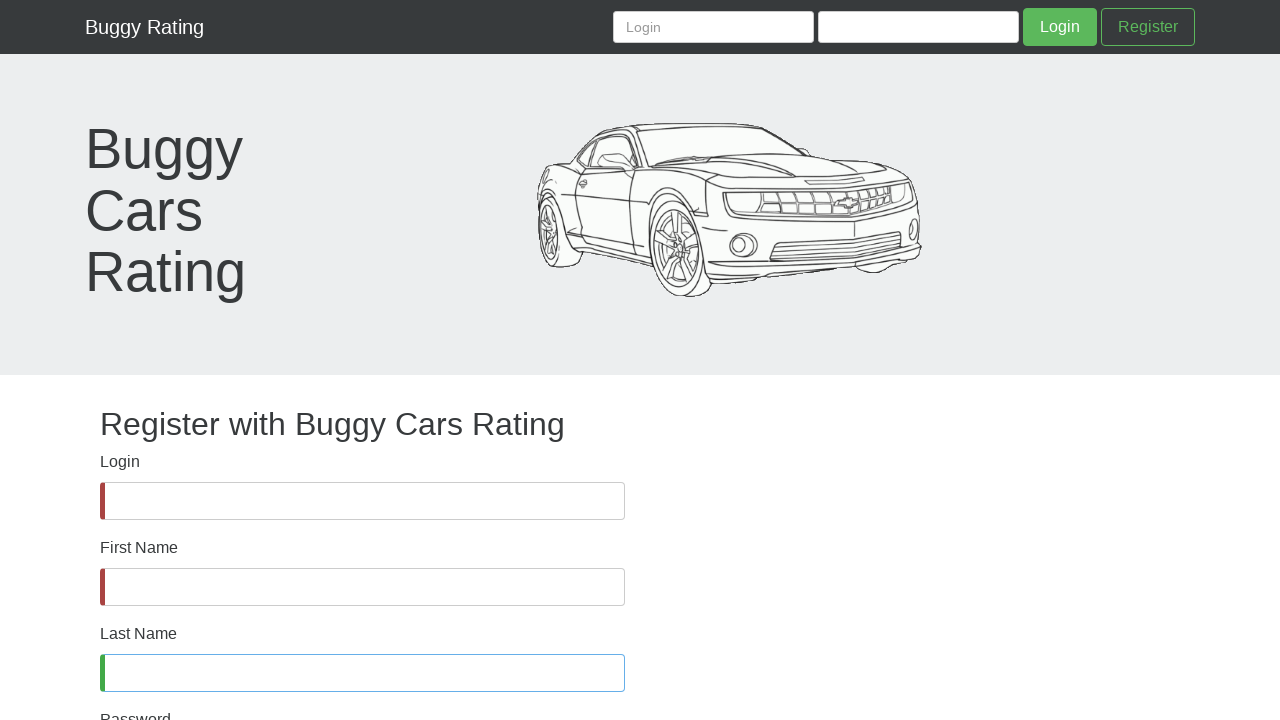

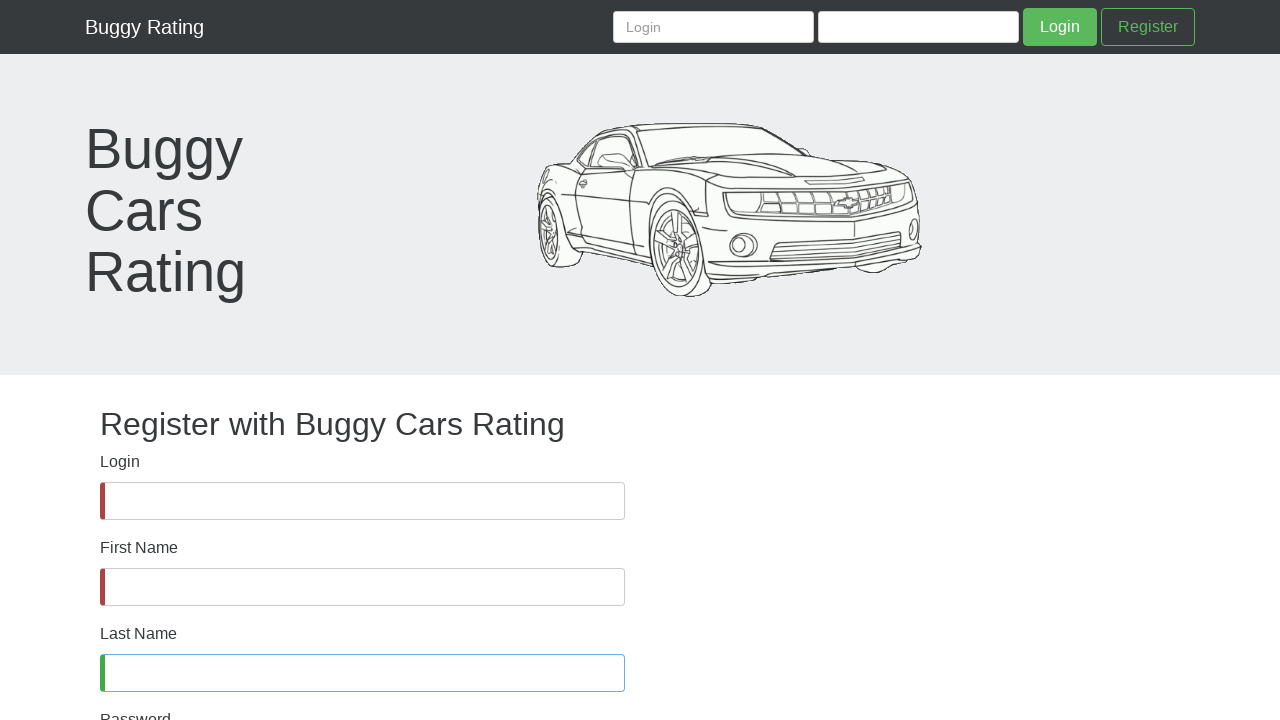